Tests the dynamic controls page by verifying a textbox is initially disabled, clicking the Enable button, waiting for the textbox to become enabled, and verifying the success message appears.

Starting URL: https://the-internet.herokuapp.com/dynamic_controls

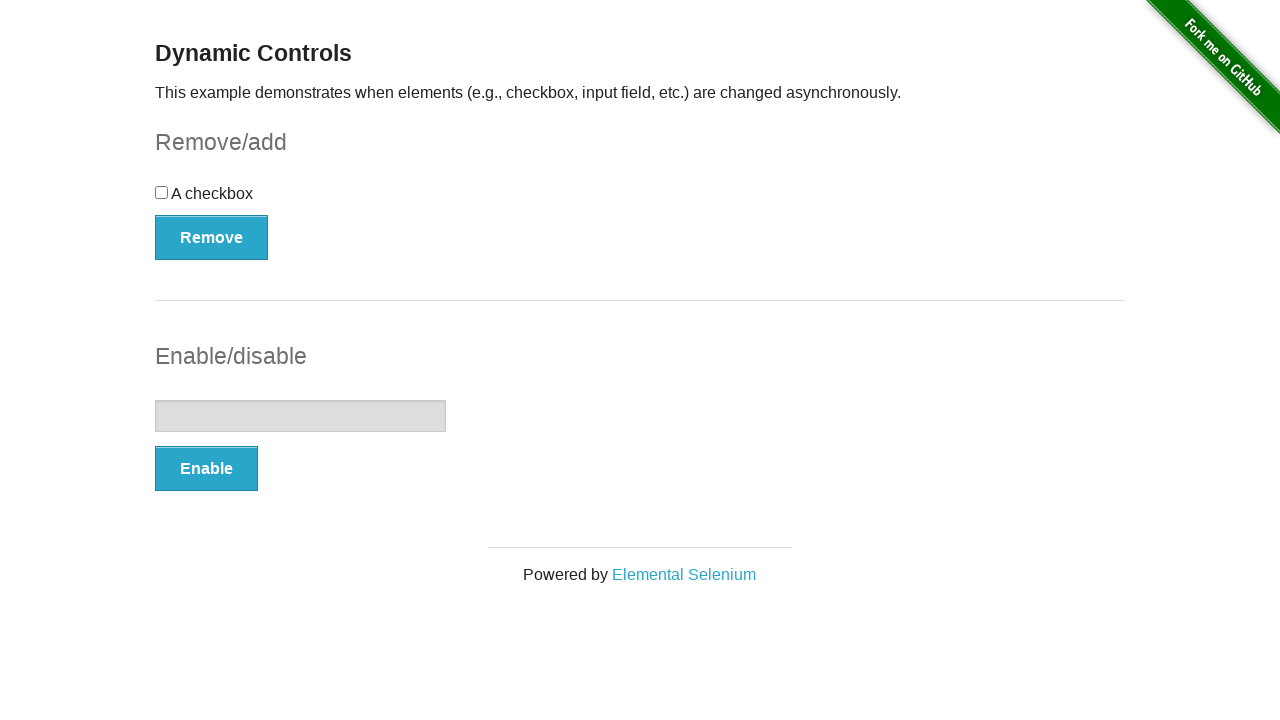

Located the textbox element
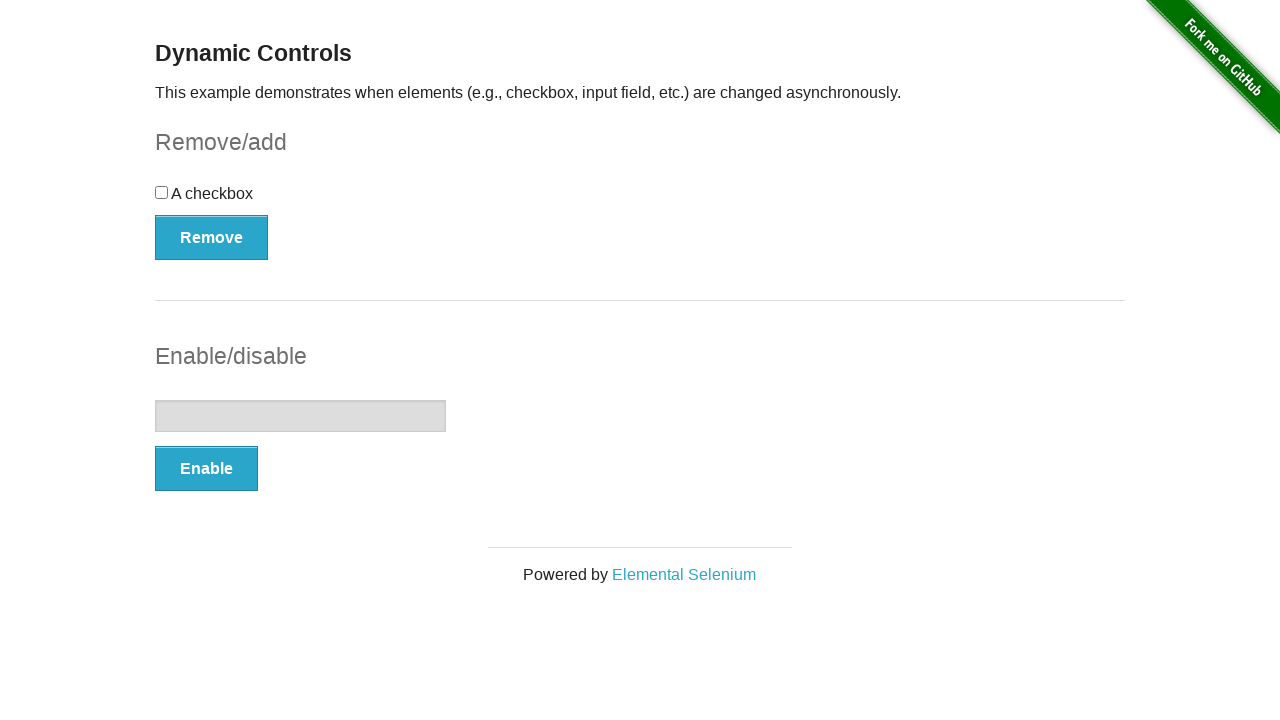

Verified textbox is initially disabled
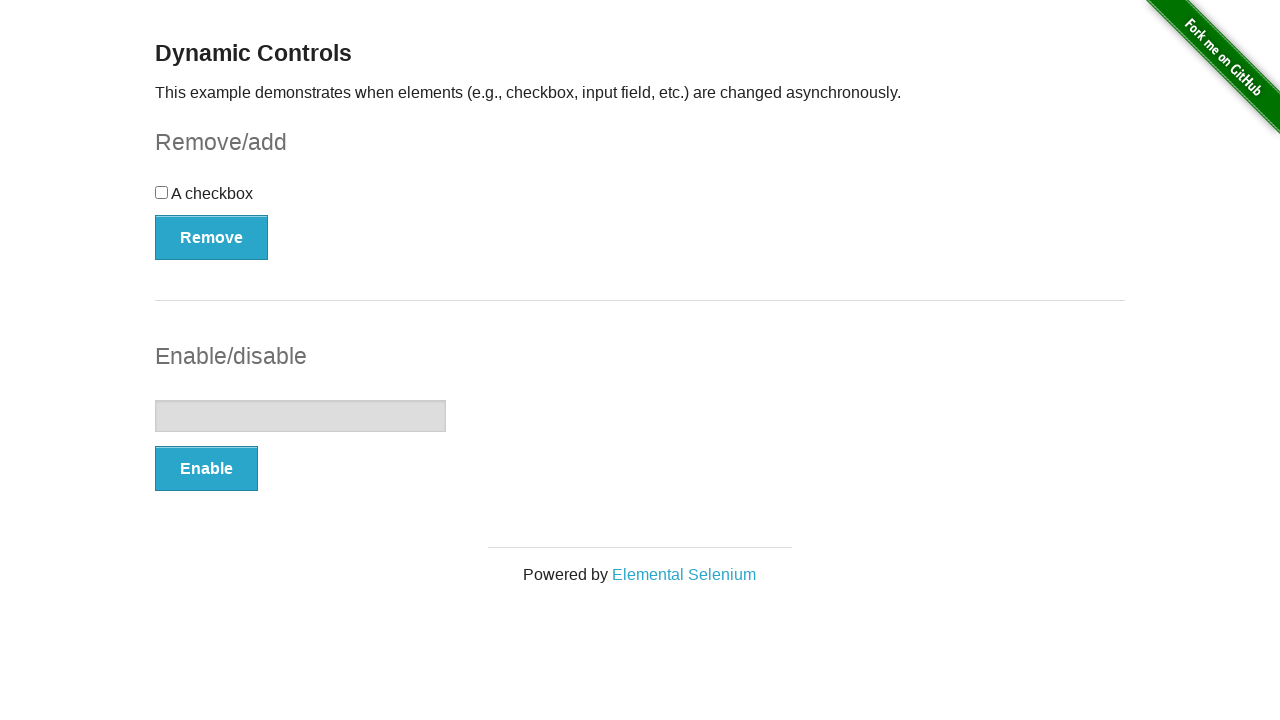

Clicked the Enable button at (206, 469) on xpath=//button[text()='Enable']
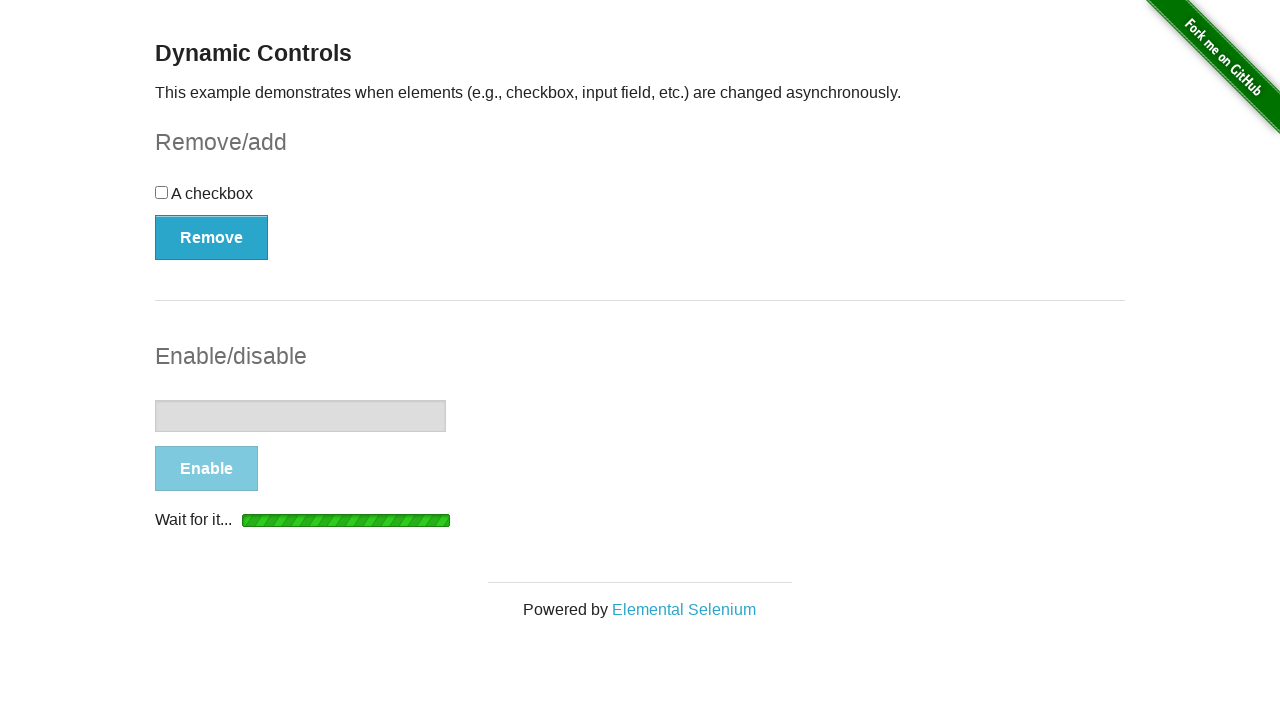

Textbox became visible
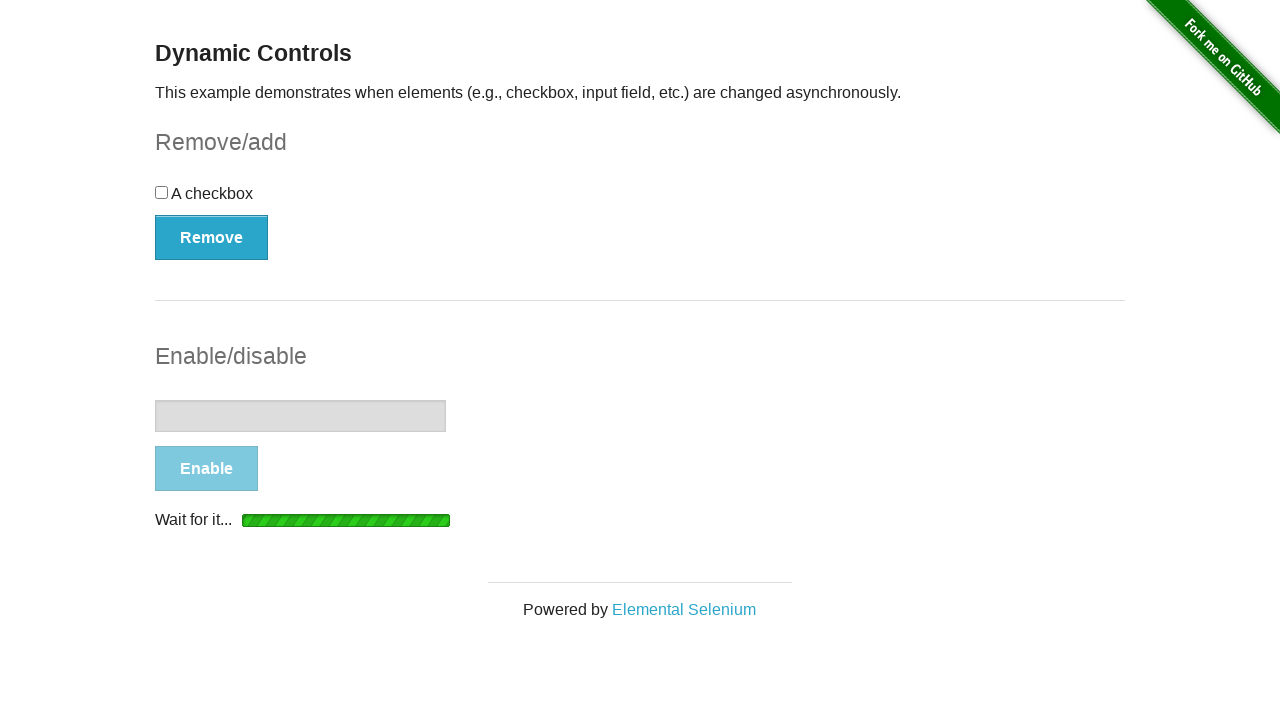

Waited for textbox to become enabled
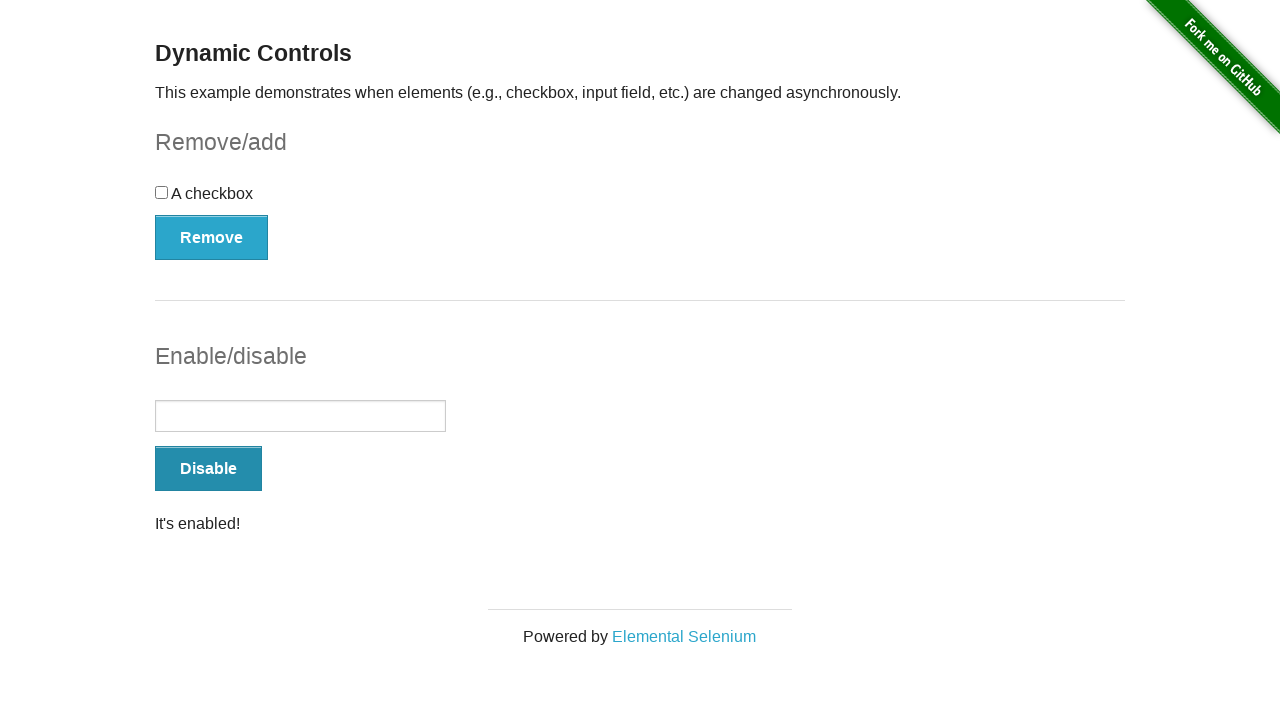

Located the success message element
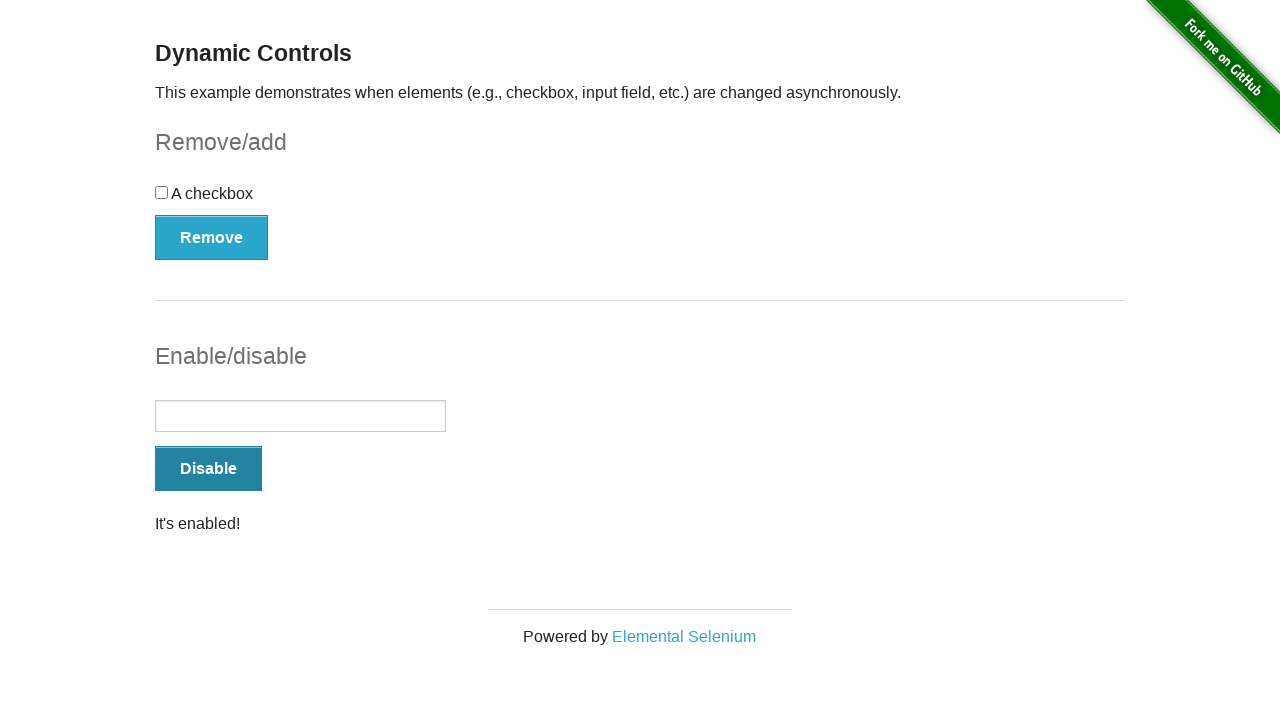

Verified 'It's enabled!' message is visible
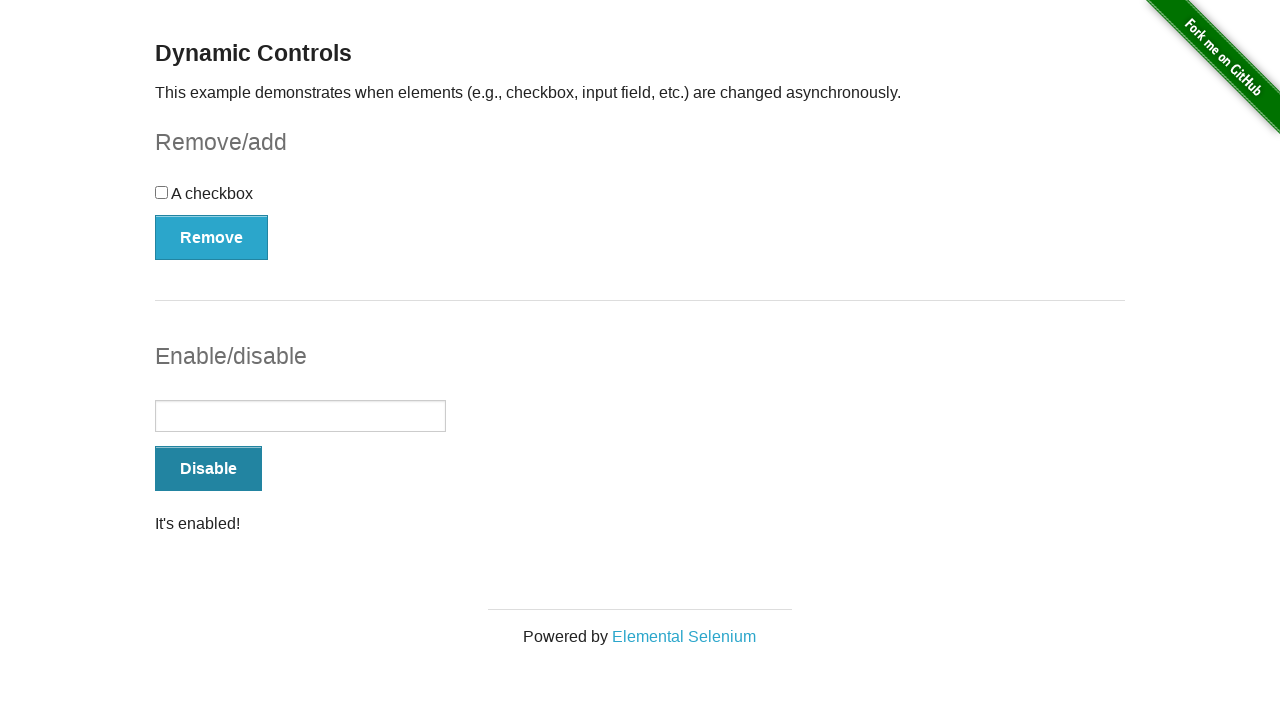

Verified textbox is now enabled
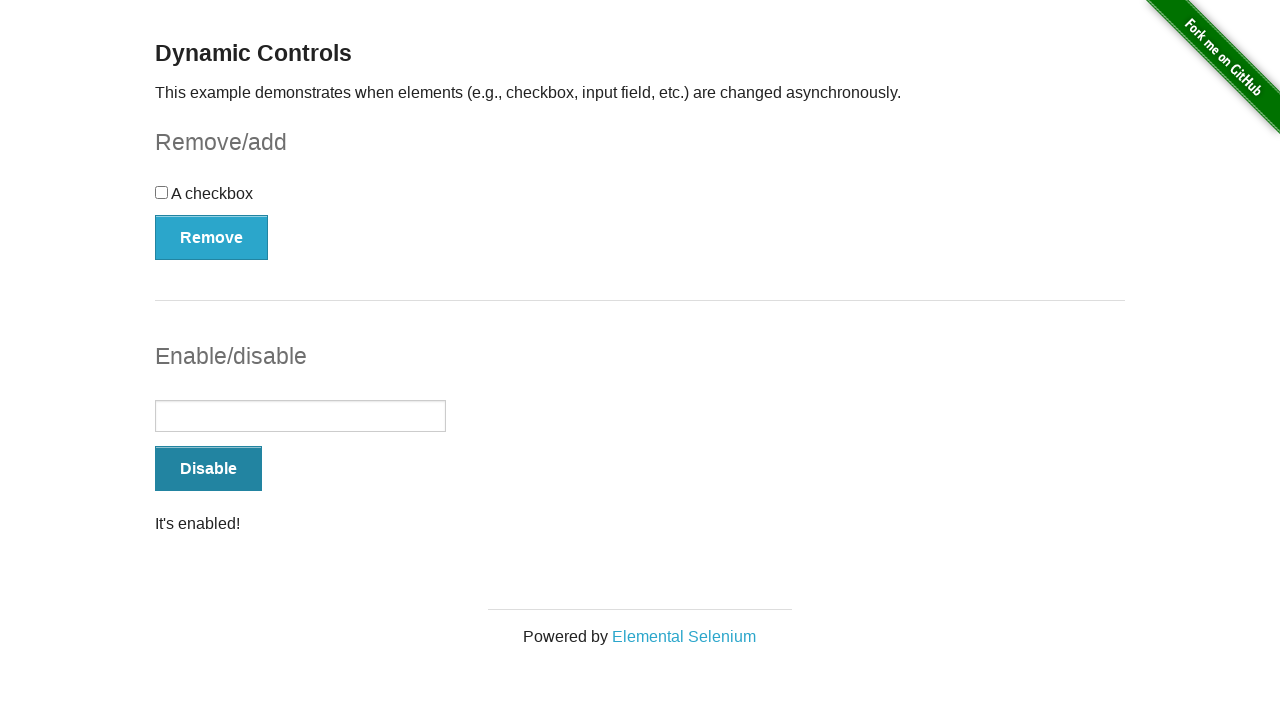

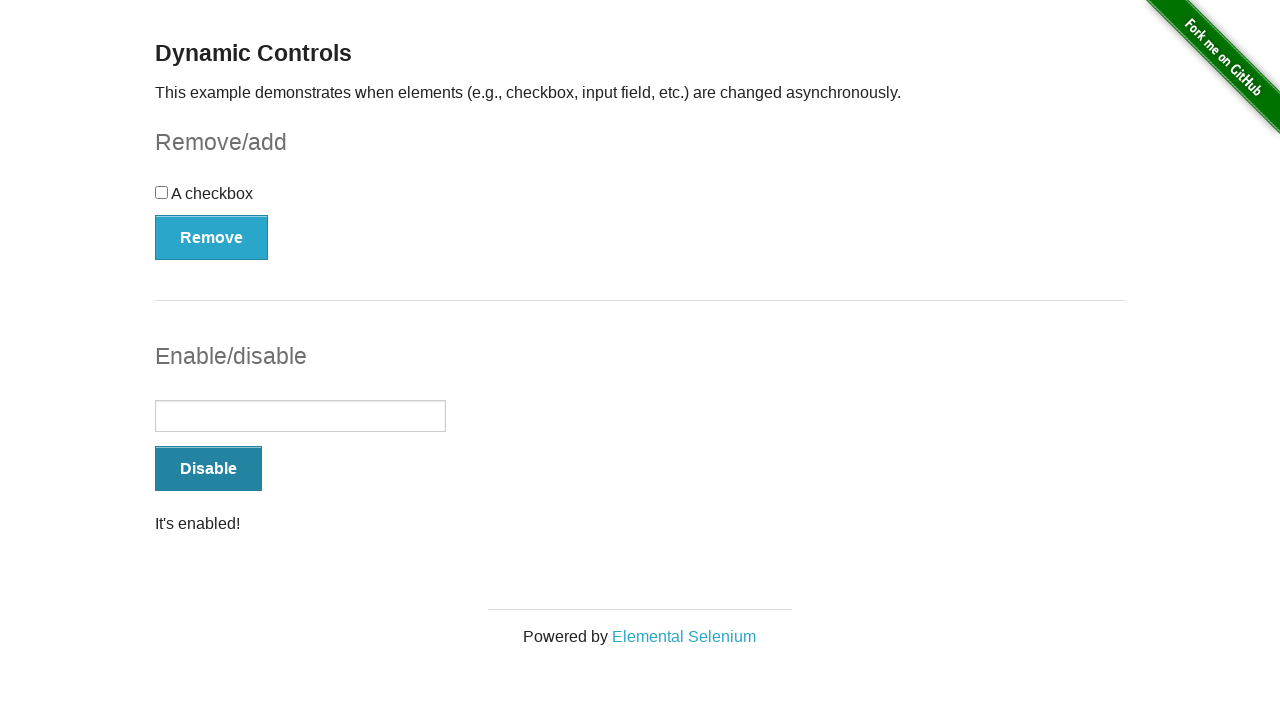